Tests mouse hover functionality by hovering over an image element and verifying that hover content appears

Starting URL: https://demoapps.qspiders.com/ui/mouseHover

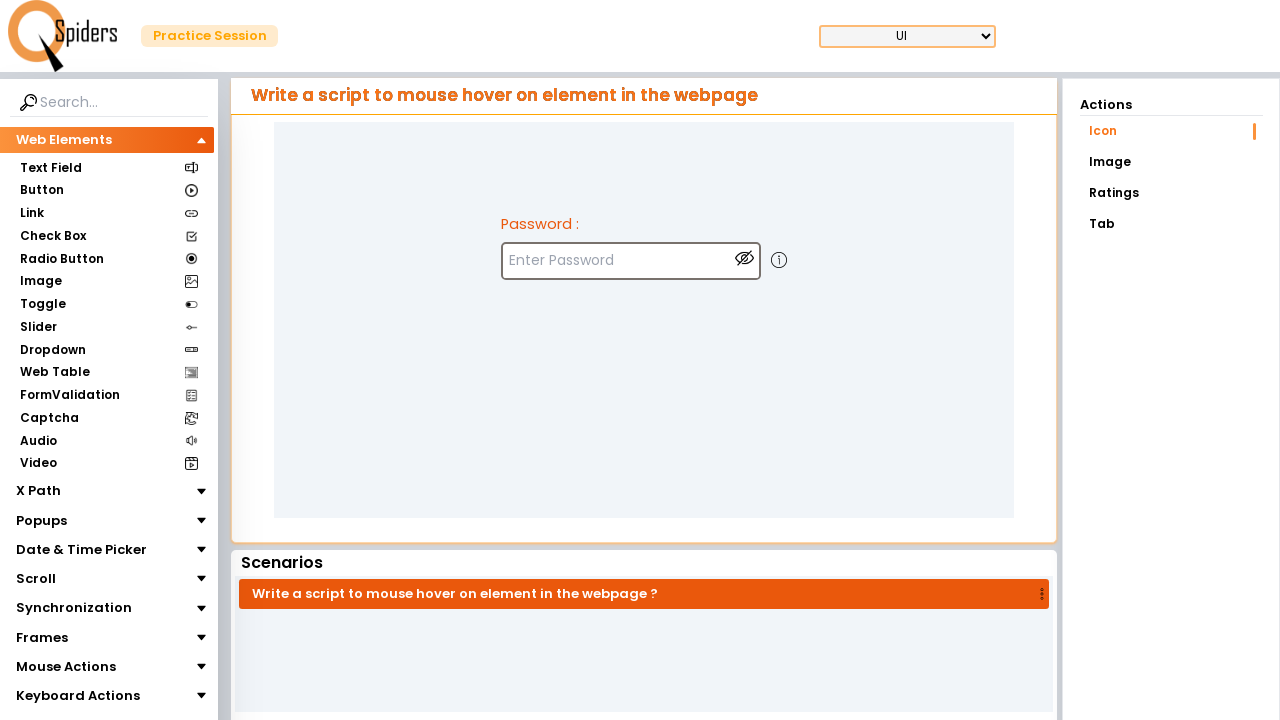

Navigated to mouse hover test page
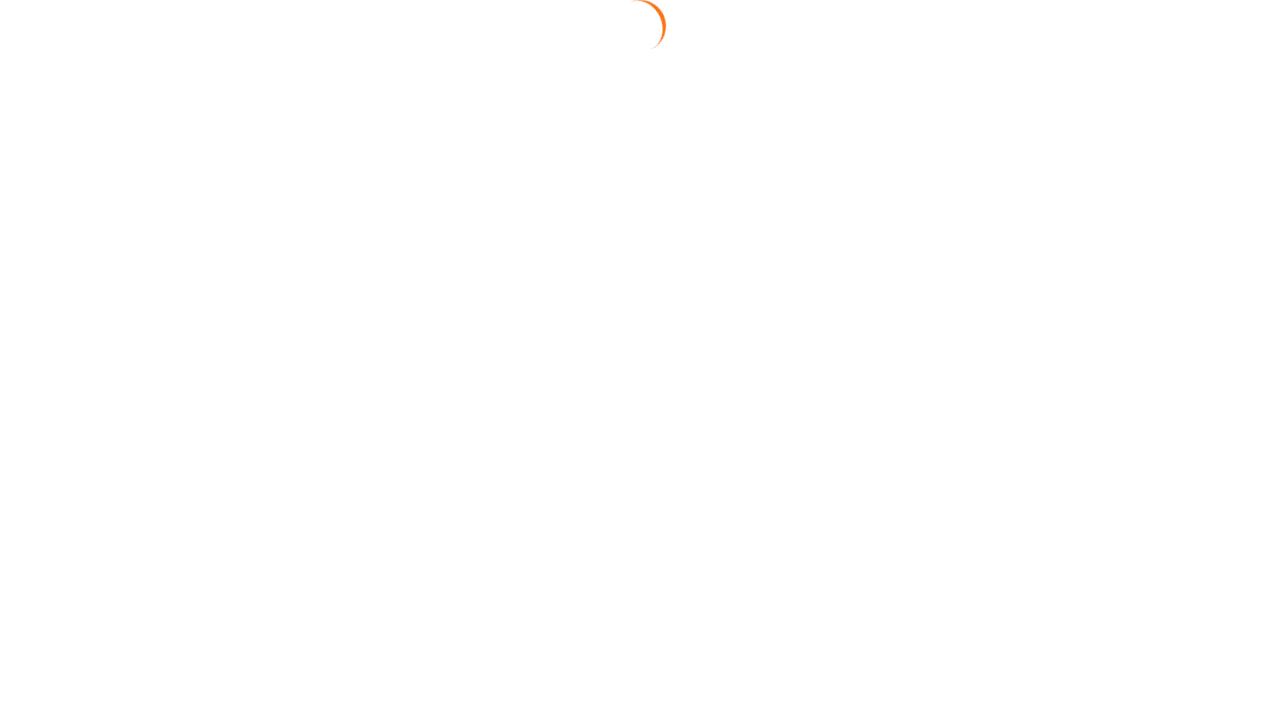

Located target image element for hover interaction
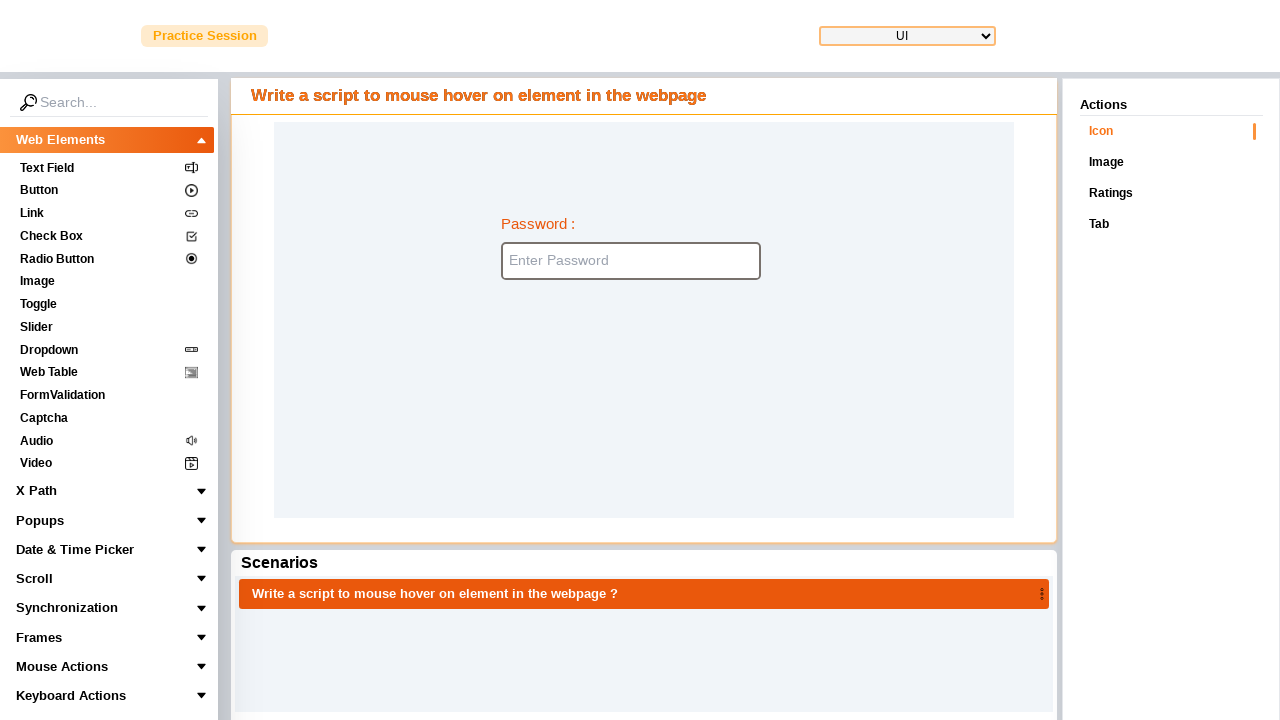

Performed mouse hover over image element at (779, 260) on xpath=//img[@class='w-5 h-5 mt-5 ml-3 cursor-pointer ']
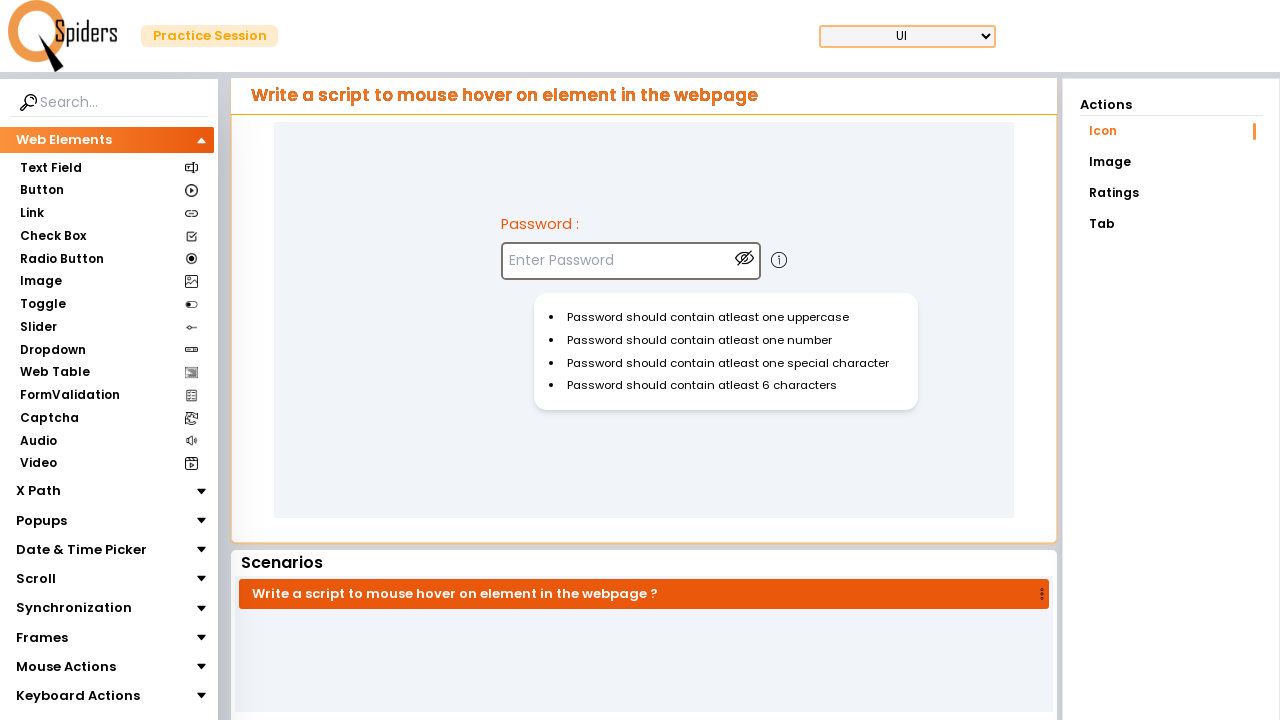

Hover content appeared and loaded
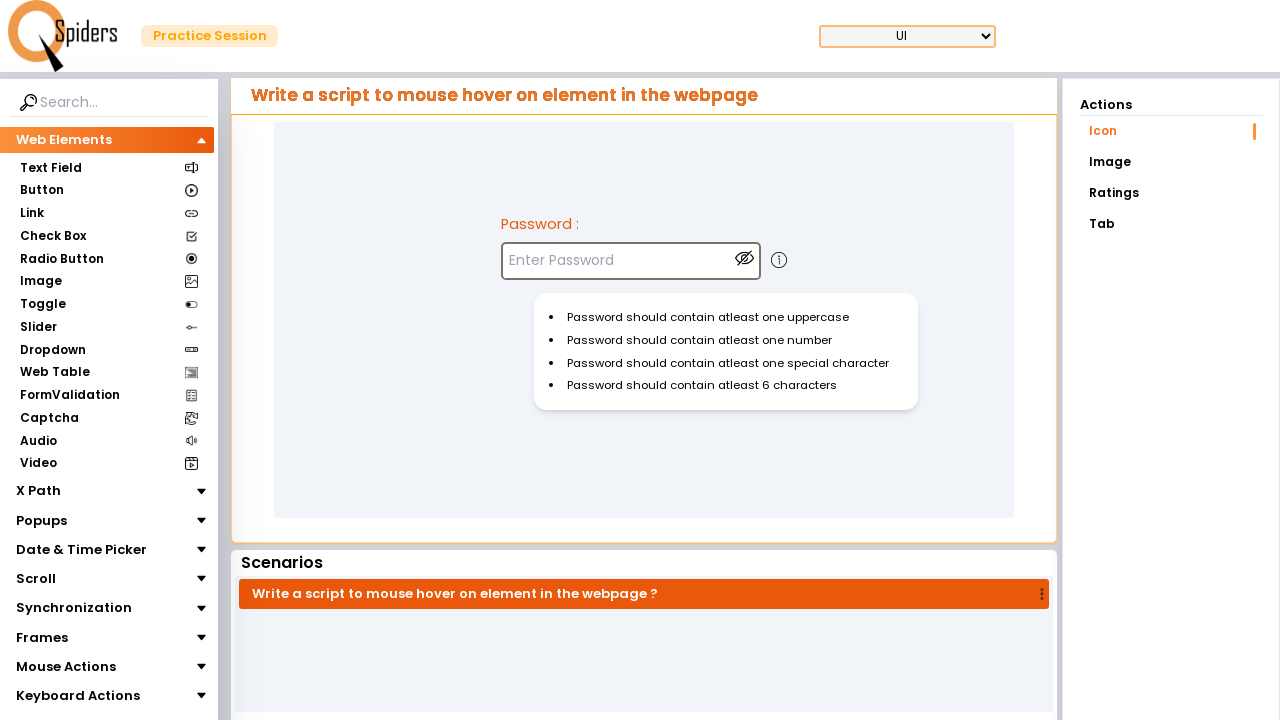

Verified hover content is visible on screen
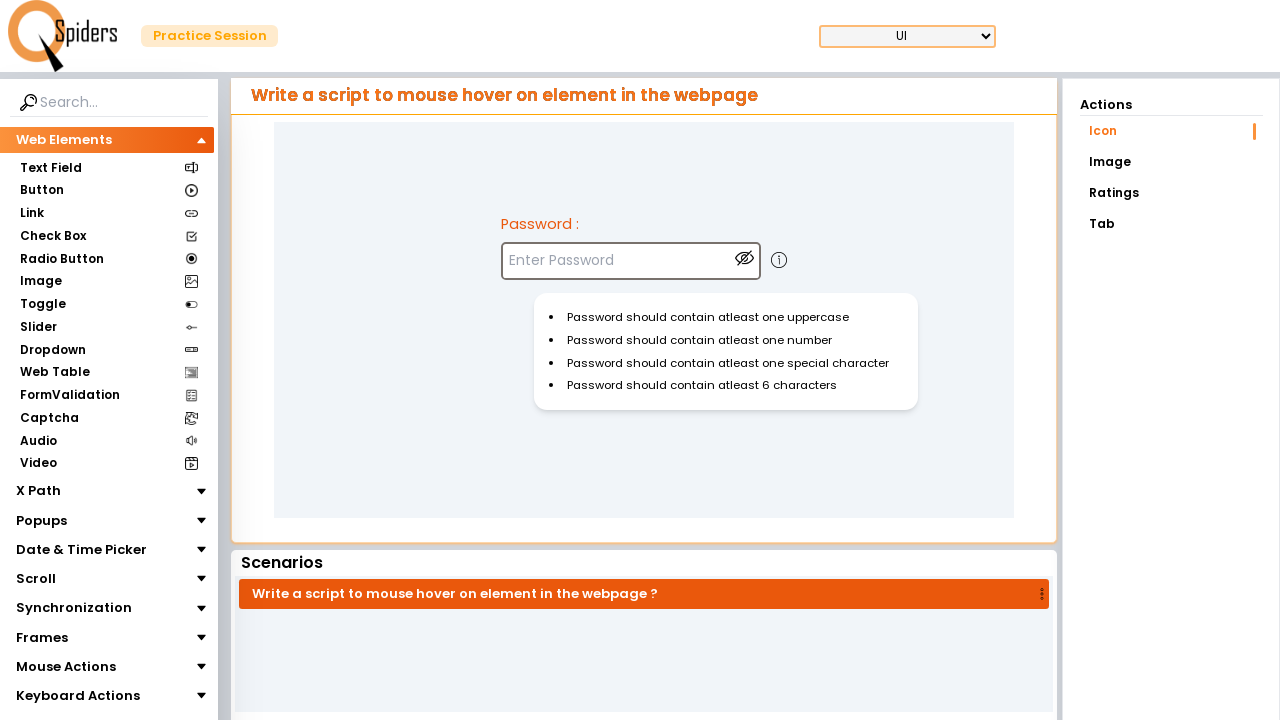

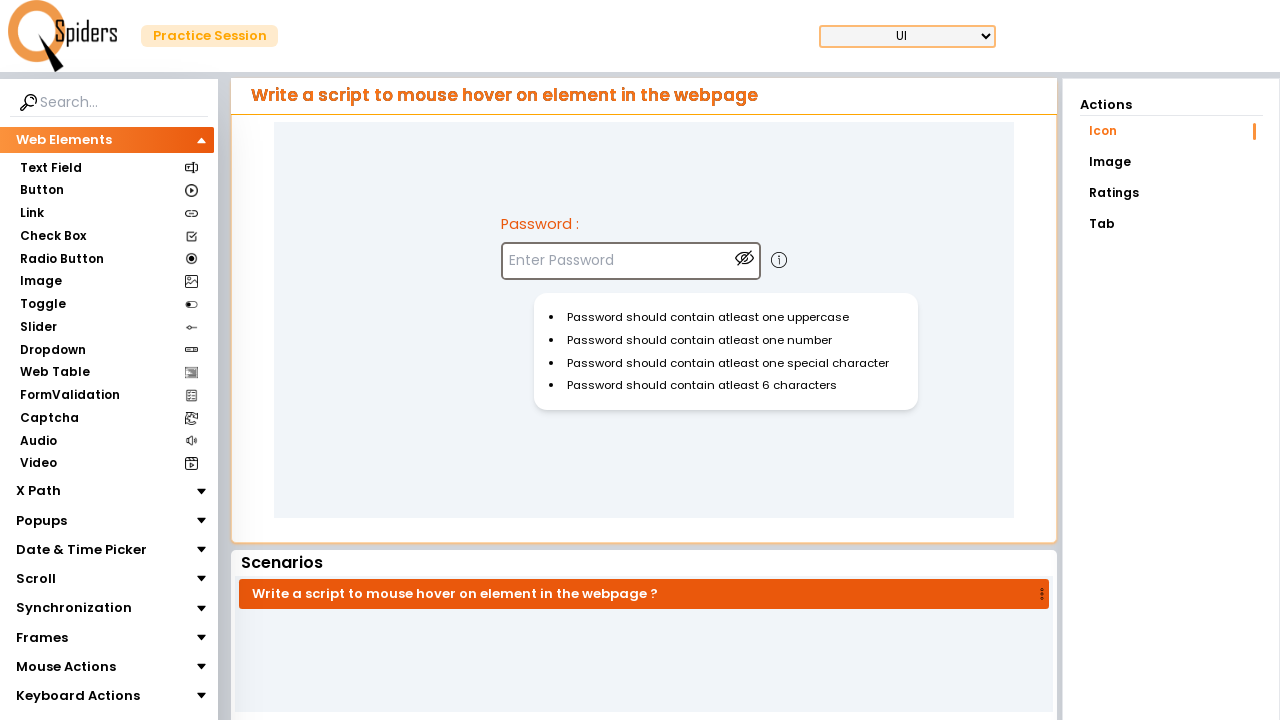